Tests dropdown functionality on BlazeDemo by interacting with the departure city dropdown and verifying options are available

Starting URL: https://blazedemo.com/

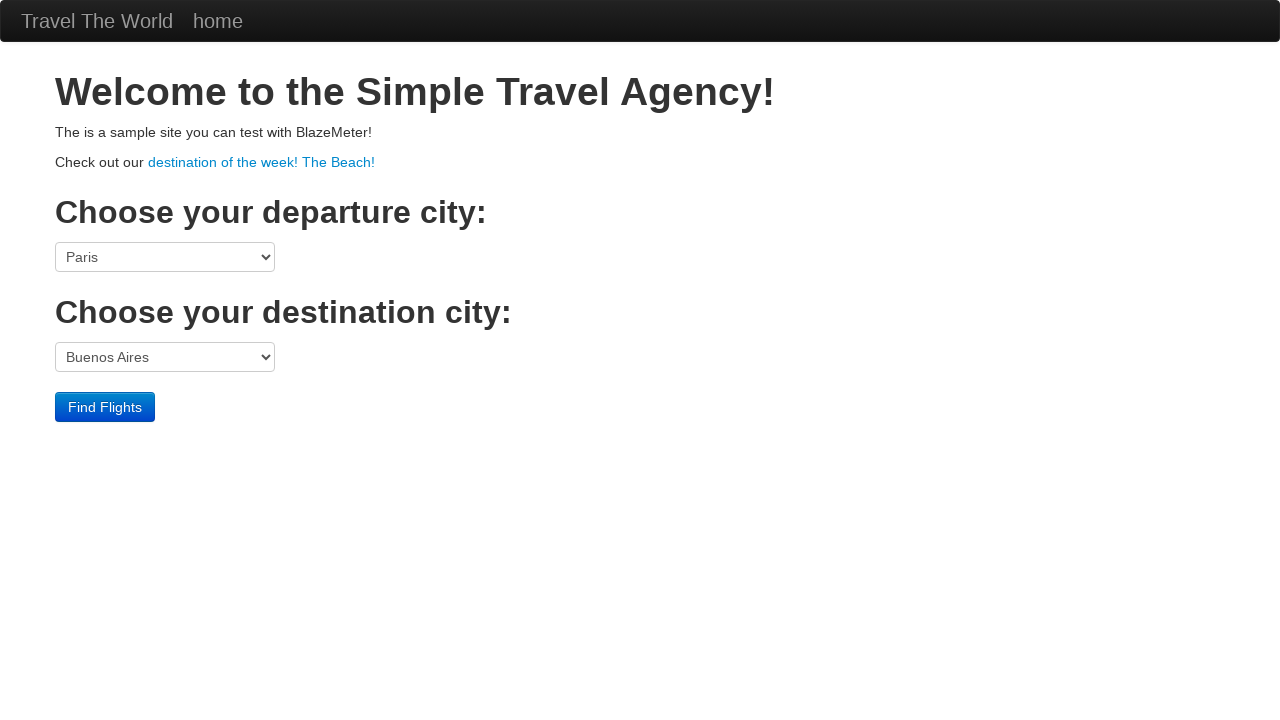

Waited for departure city dropdown to load
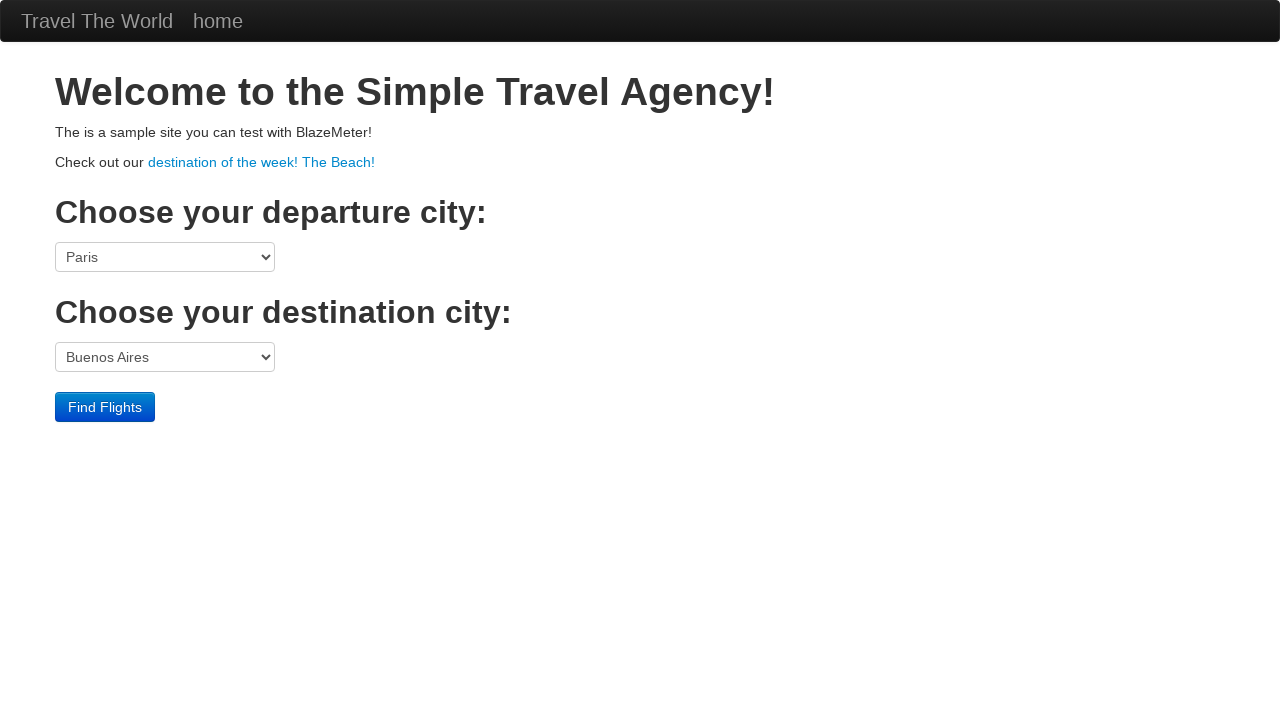

Located departure city dropdown element
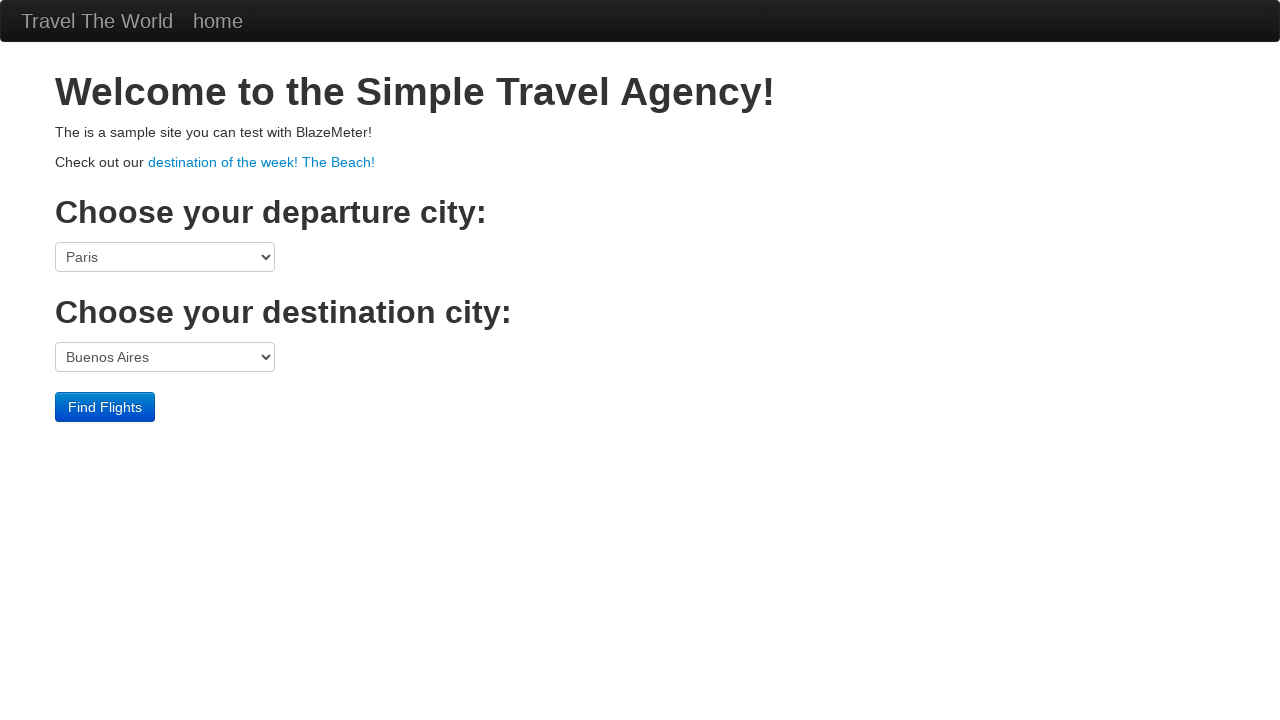

Selected first option from departure city dropdown on select[name='fromPort']
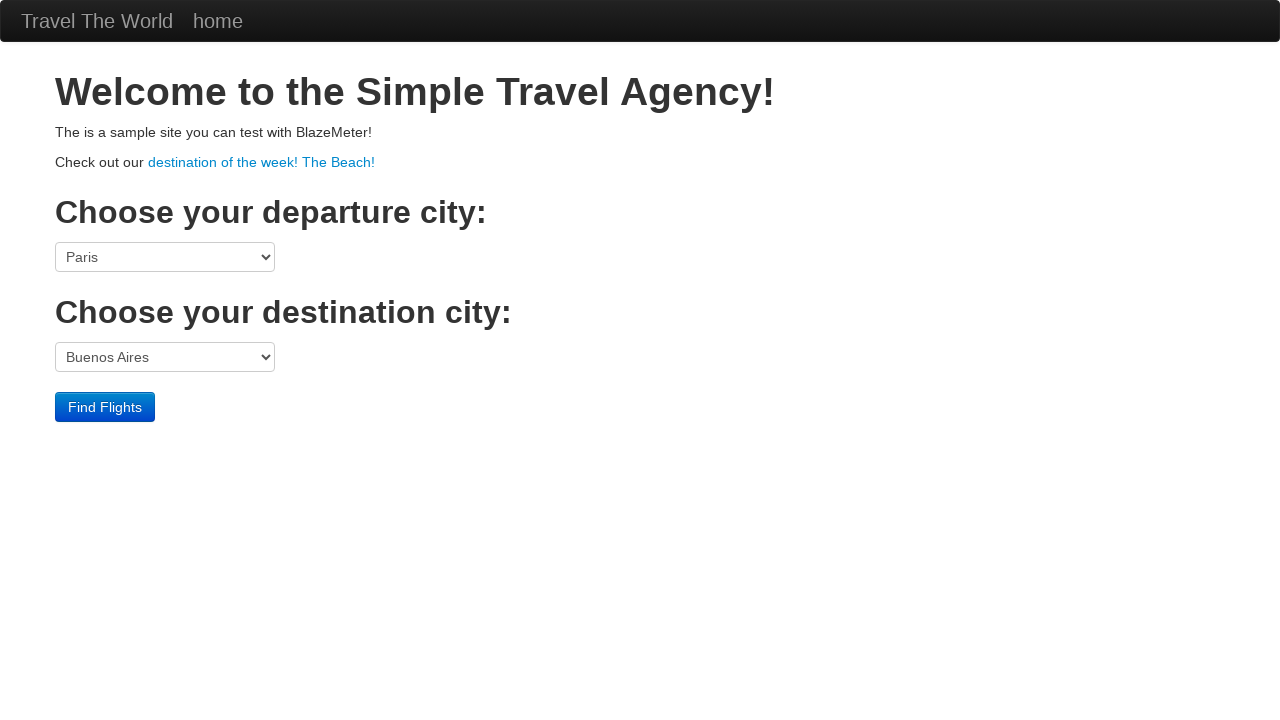

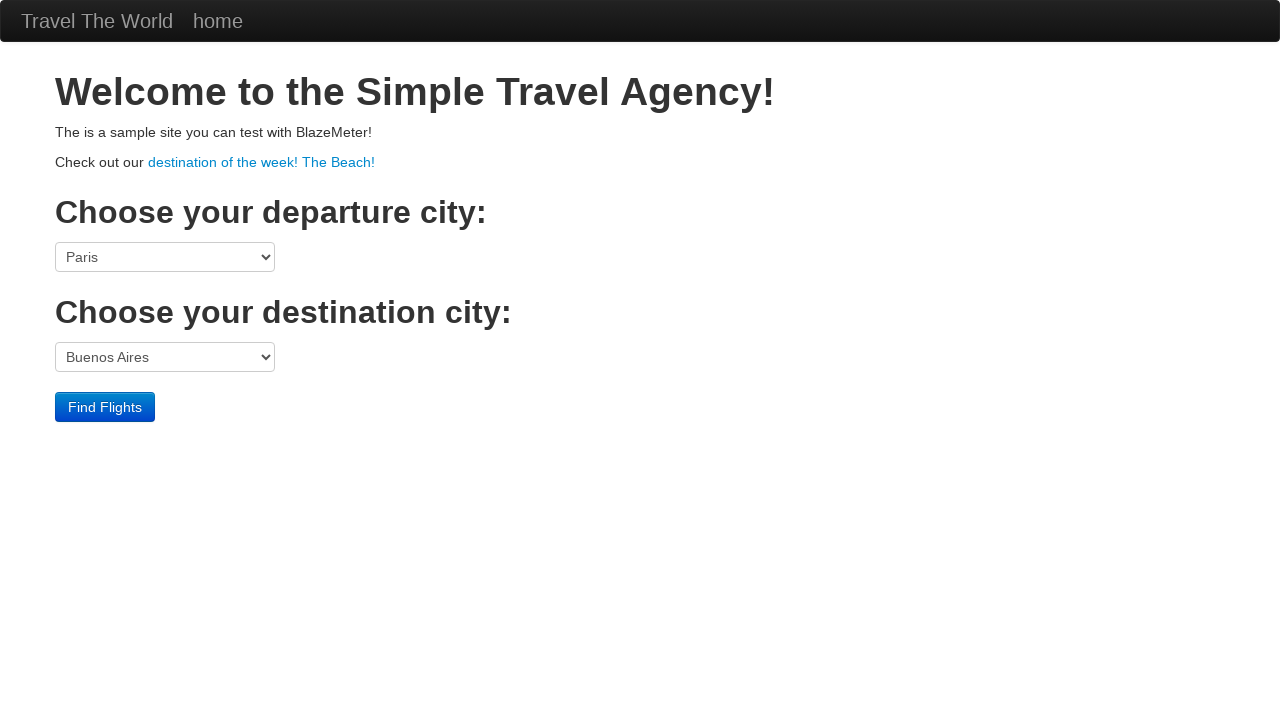